Tests that the Browse Languages page displays a table with the correct headers: Language, Author, Date, Comments, and Rate.

Starting URL: http://www.99-bottles-of-beer.net/

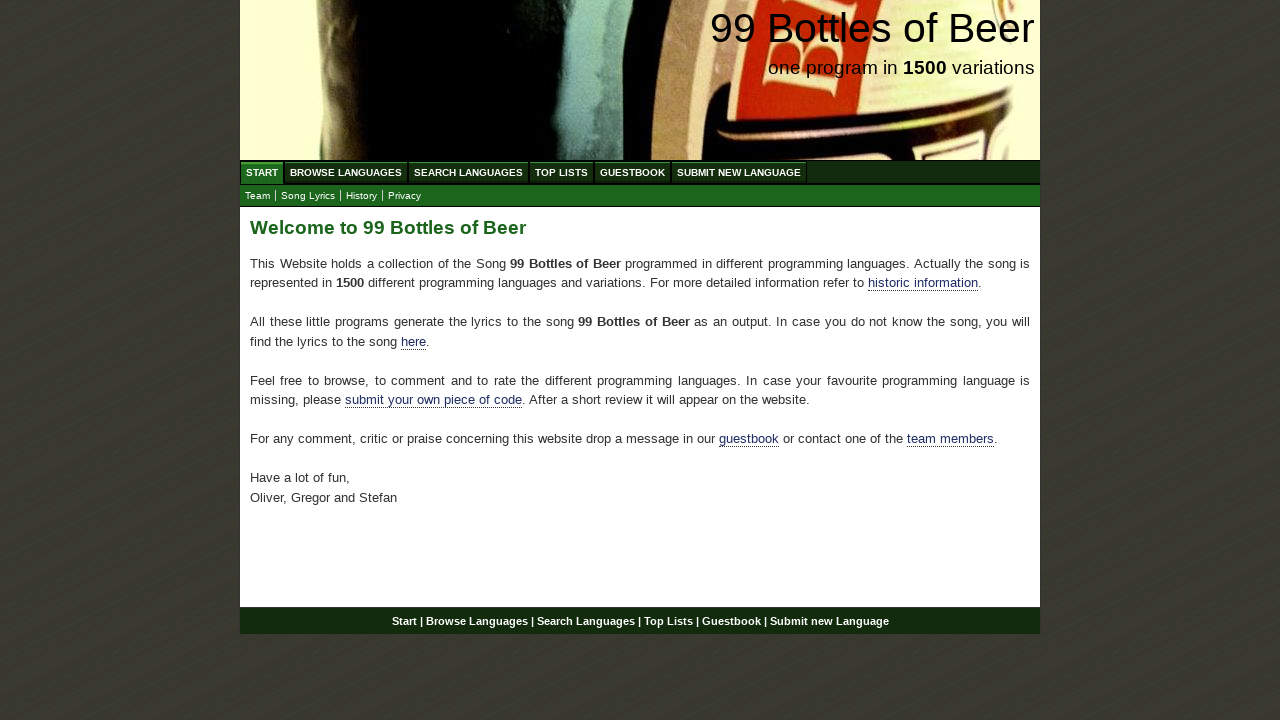

Clicked on 'Browse Languages' link to navigate to abc.html at (346, 172) on a[href='/abc.html']
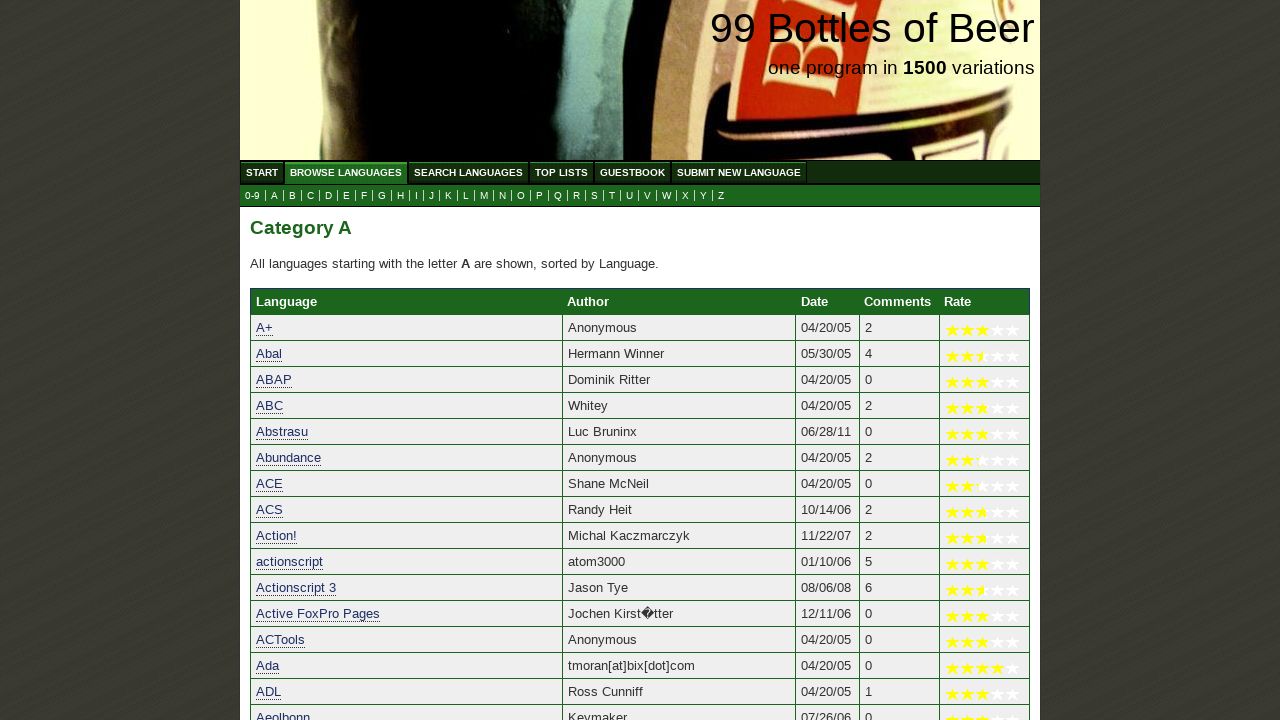

Waited for category table headers to load
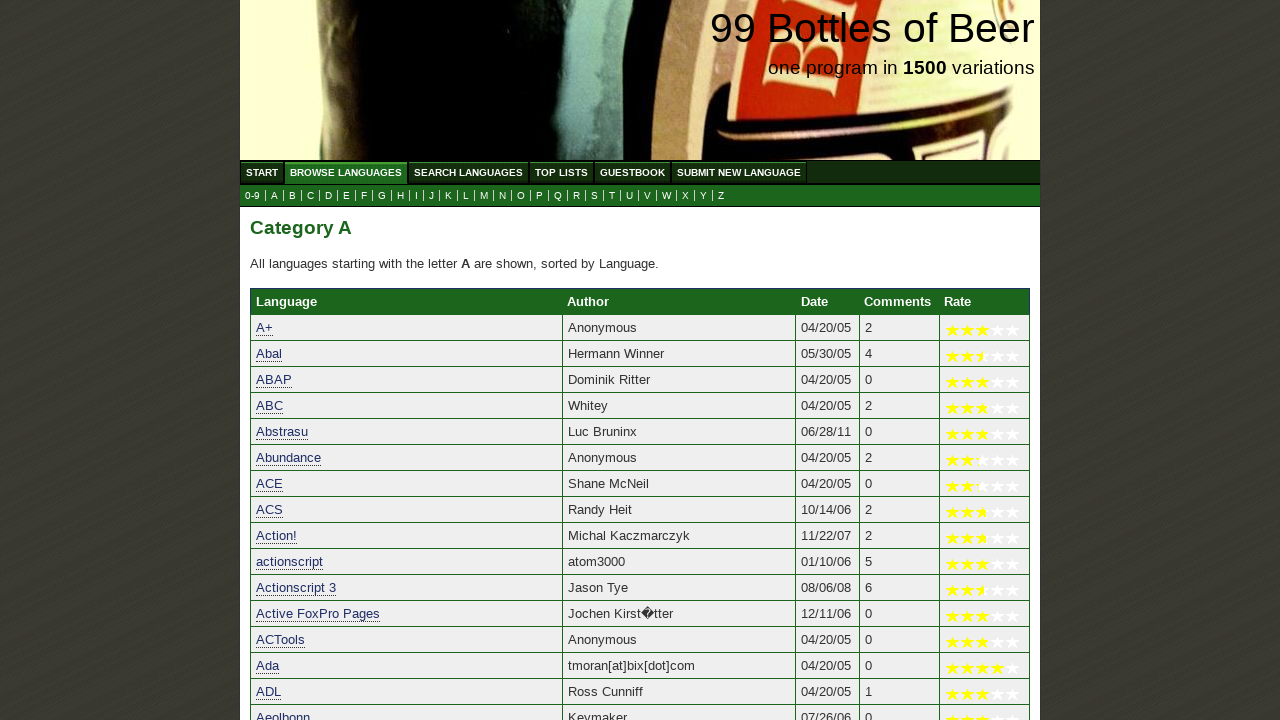

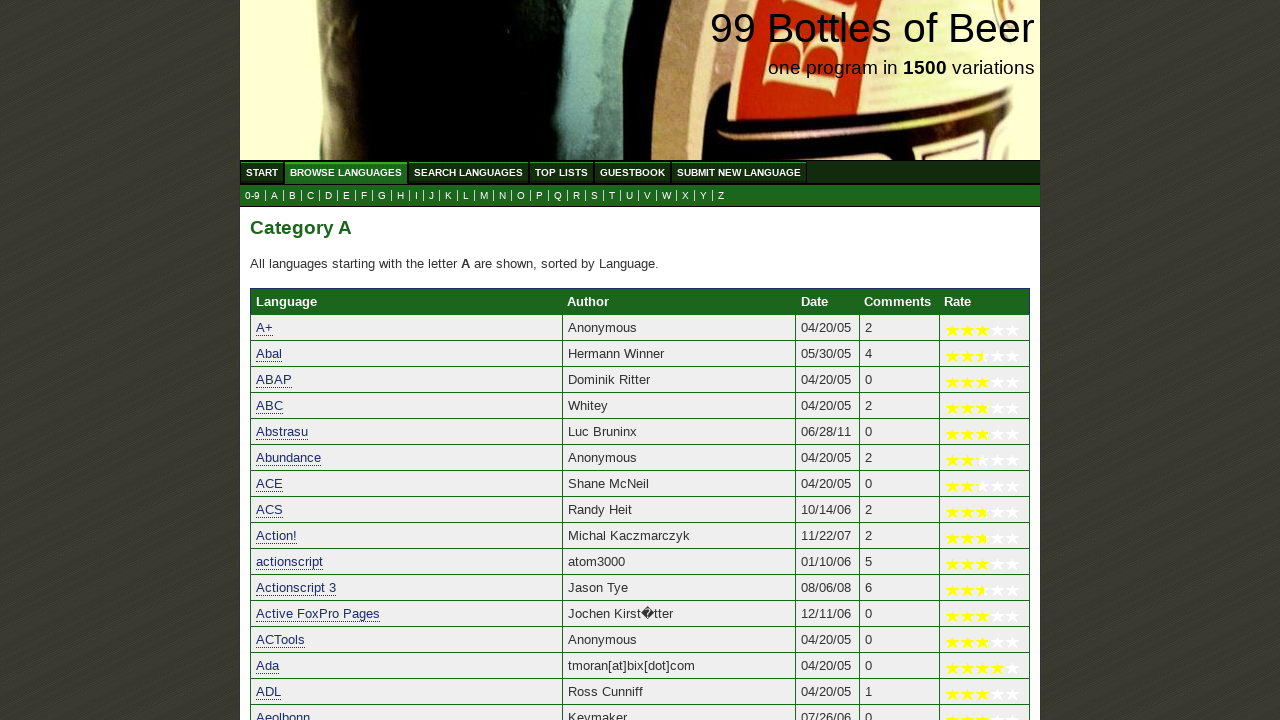